Tests the date picker functionality by selecting a month, year, and specific date

Starting URL: https://demoqa.com/date-picker

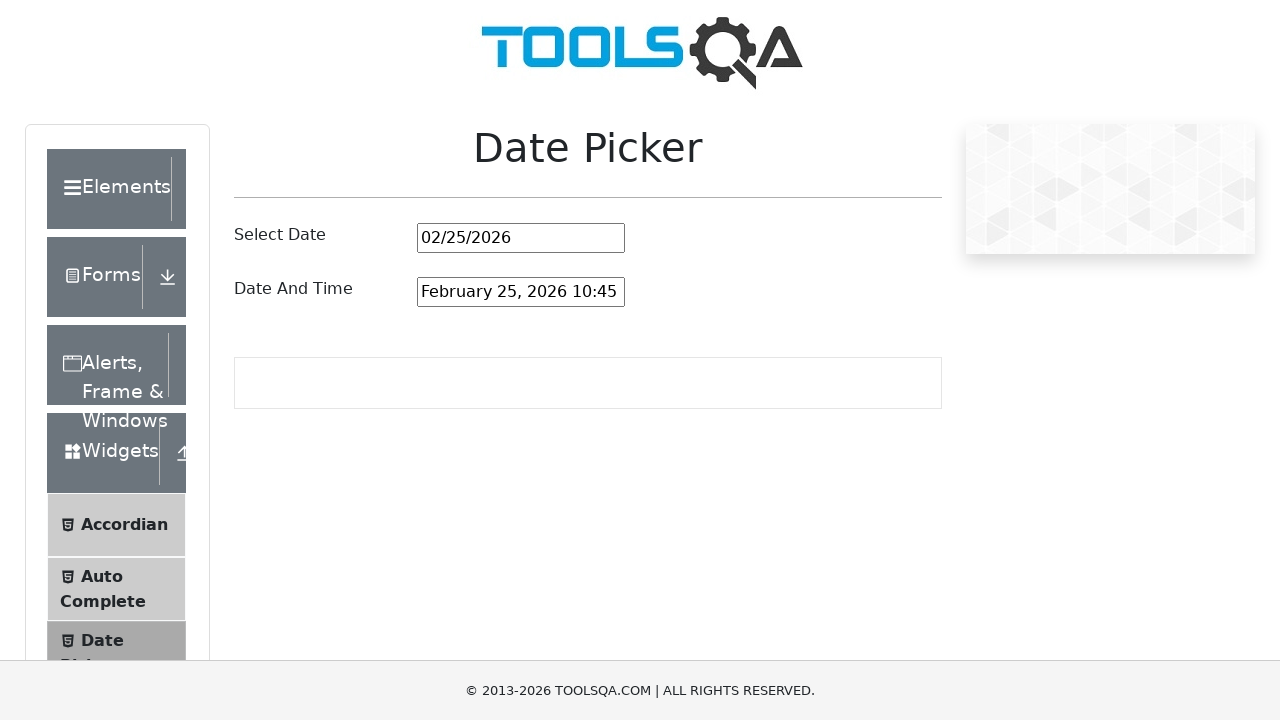

Clicked date picker input to open calendar at (521, 238) on #datePickerMonthYearInput
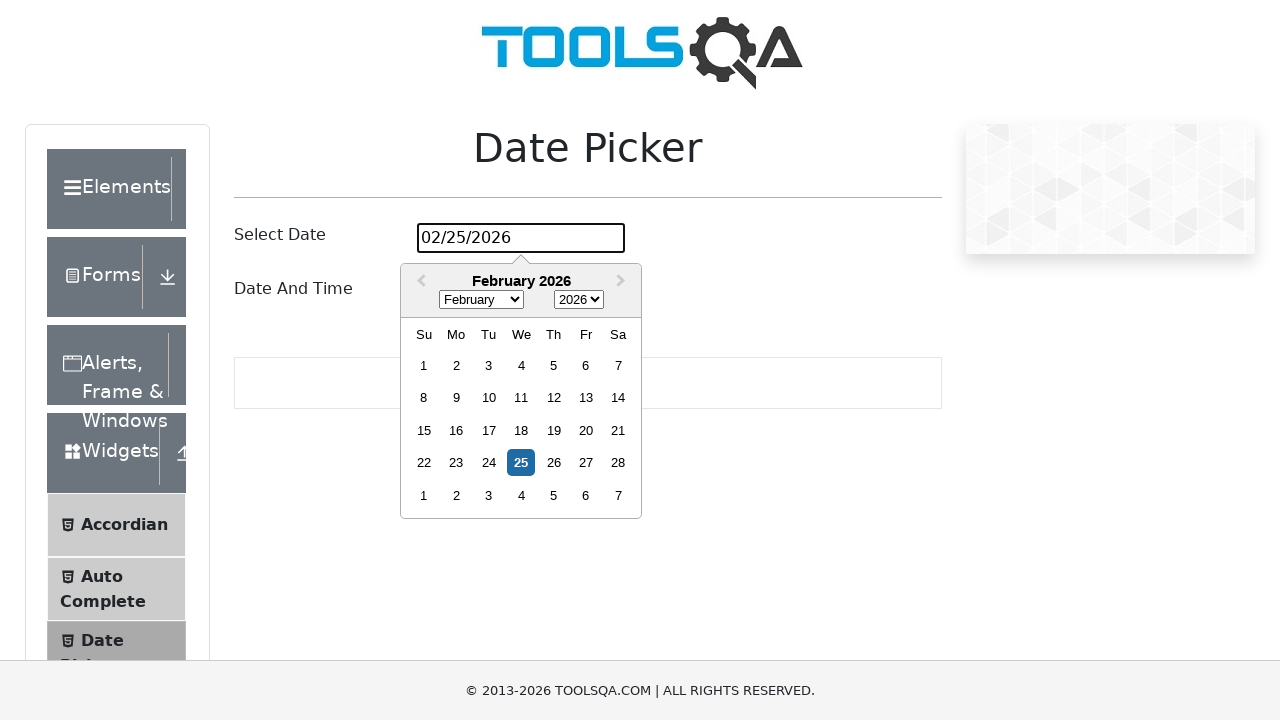

Selected February from month dropdown on .react-datepicker__month-select
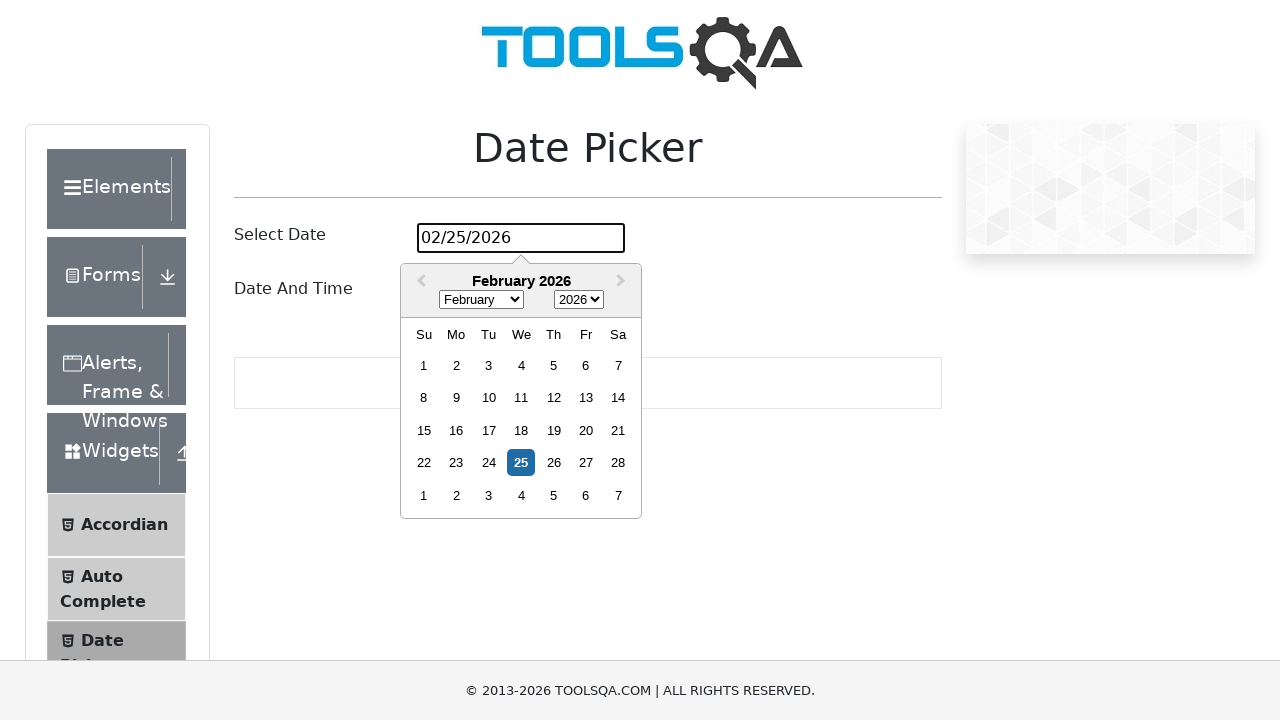

Selected year from year dropdown on .react-datepicker__year-select
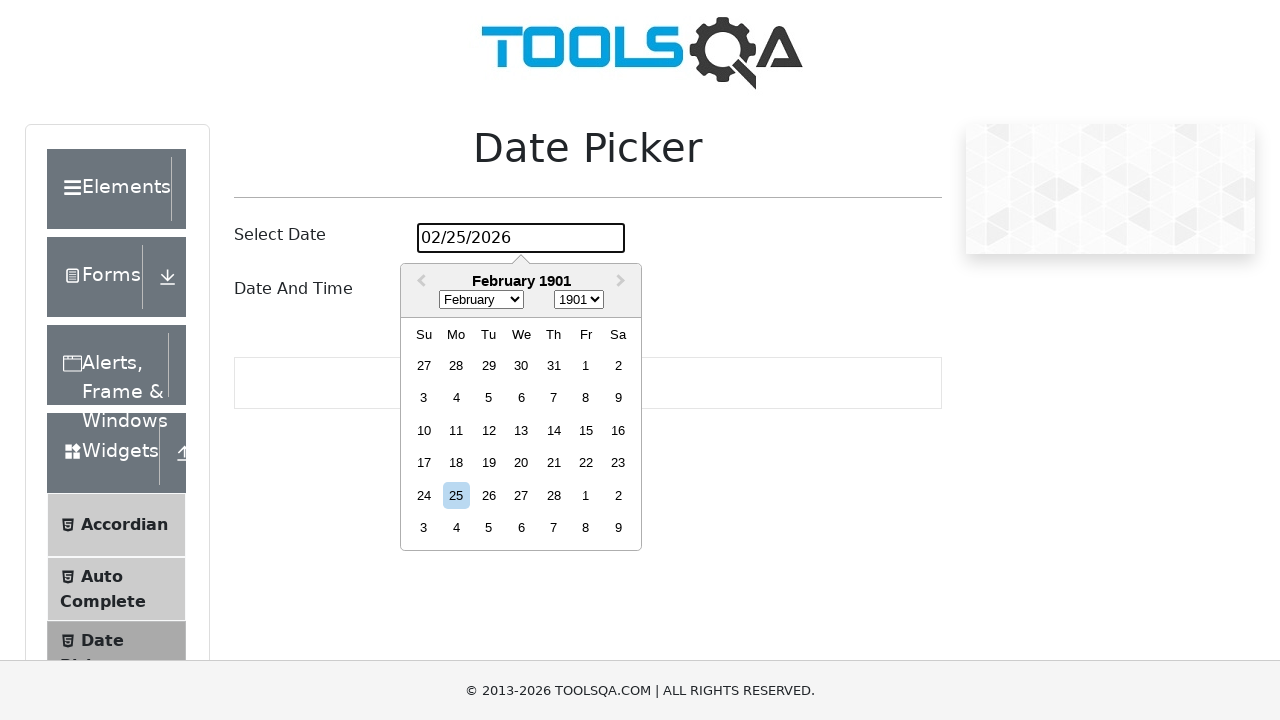

Clicked on day 21 to complete date selection at (554, 463) on xpath=//div[contains(text(),'21')]
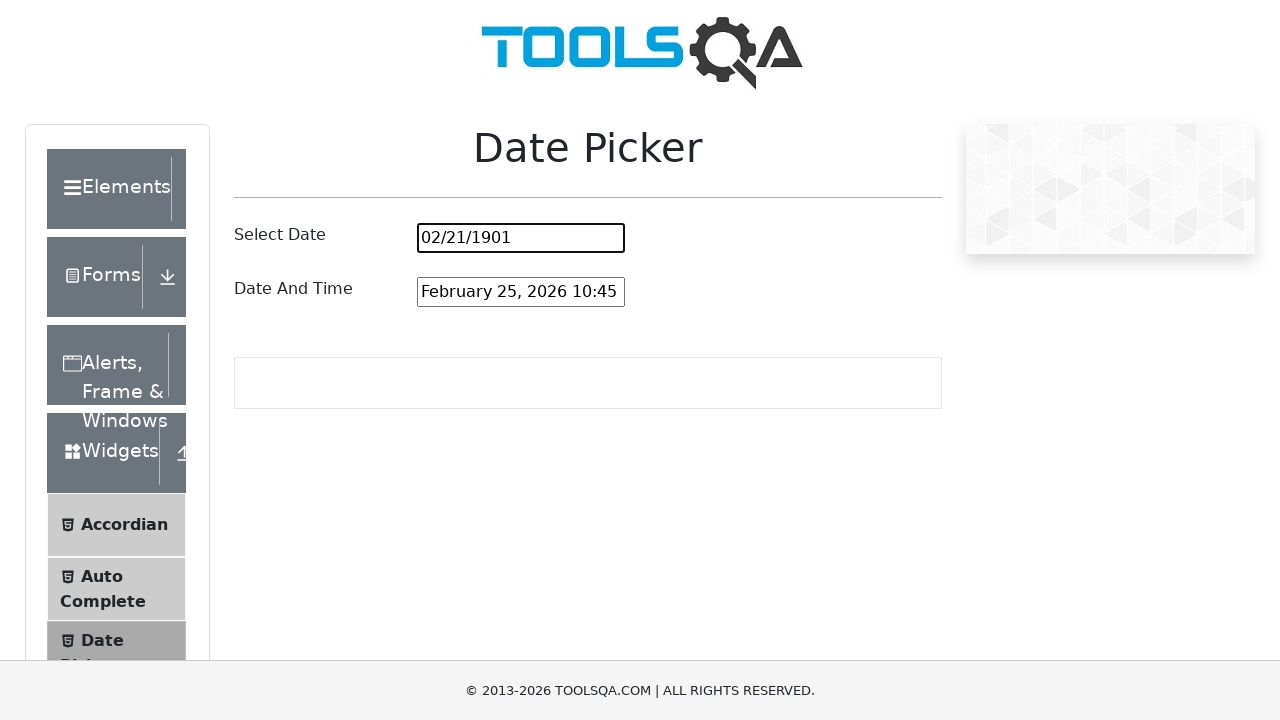

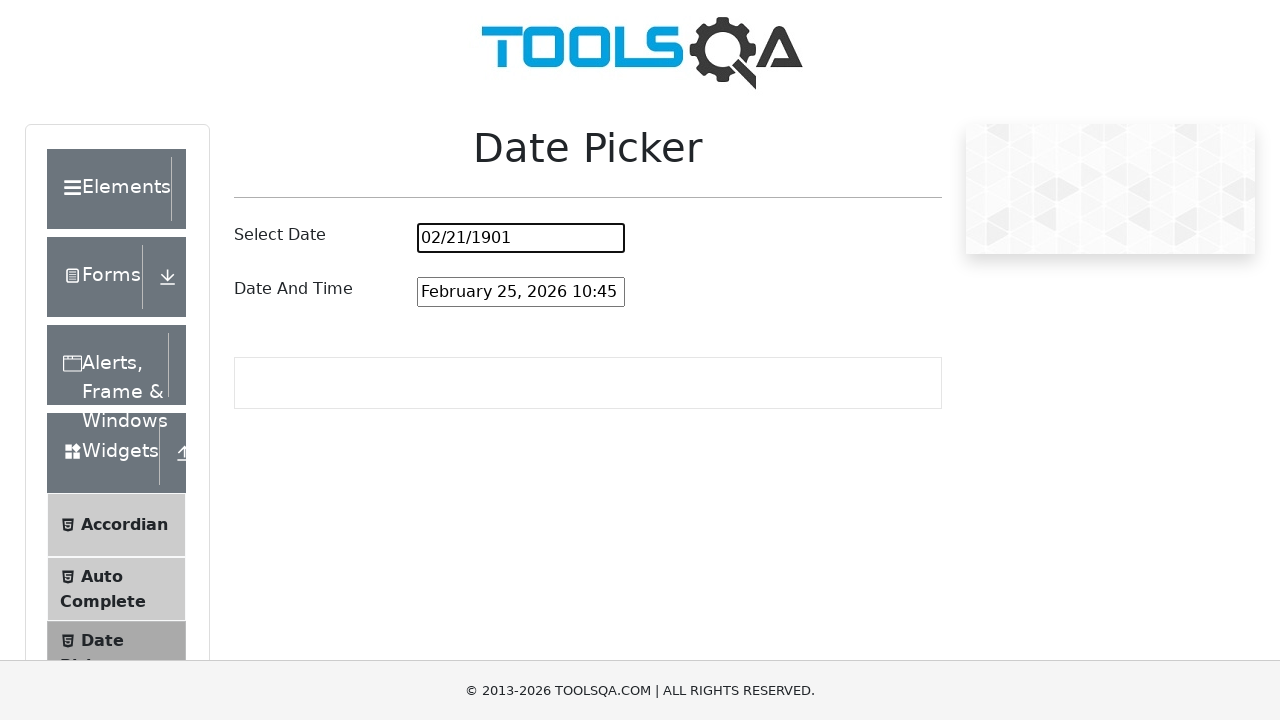